Tests navigation through nested frames by clicking on a link, switching to frames, and accessing content within nested frames

Starting URL: https://the-internet.herokuapp.com/

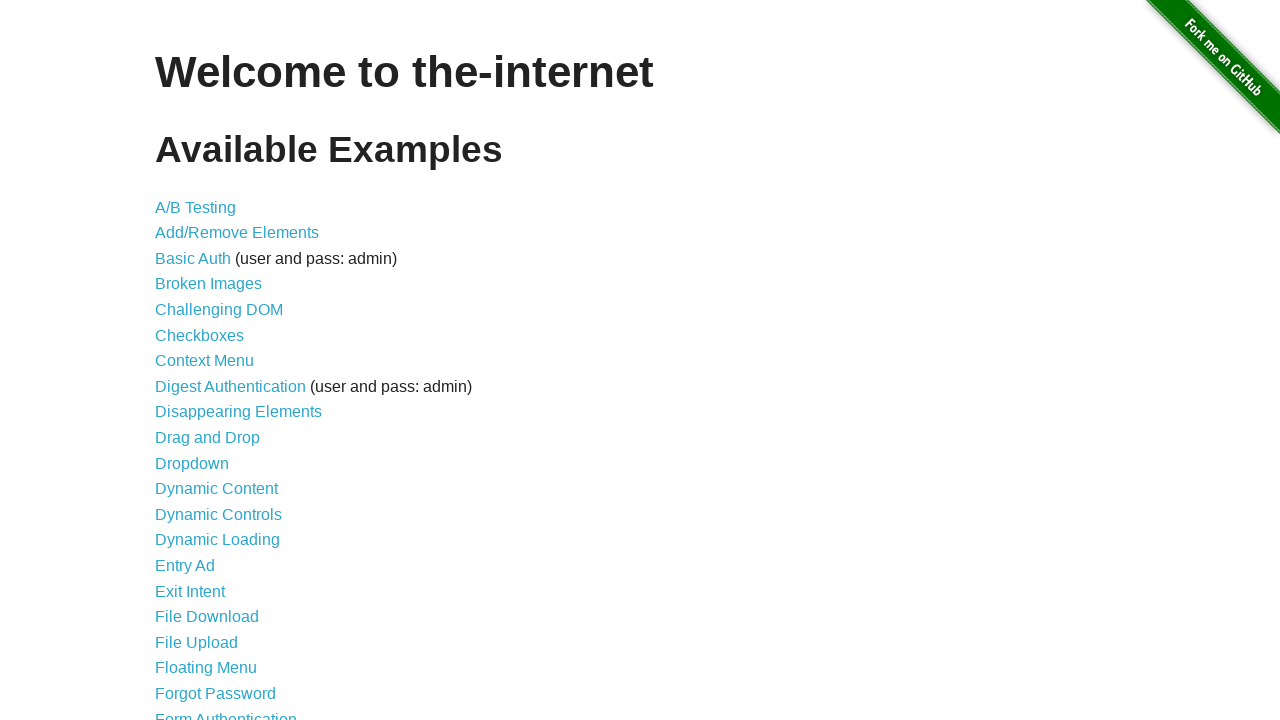

Clicked on Nested Frames link at (210, 395) on text=Nested Frames
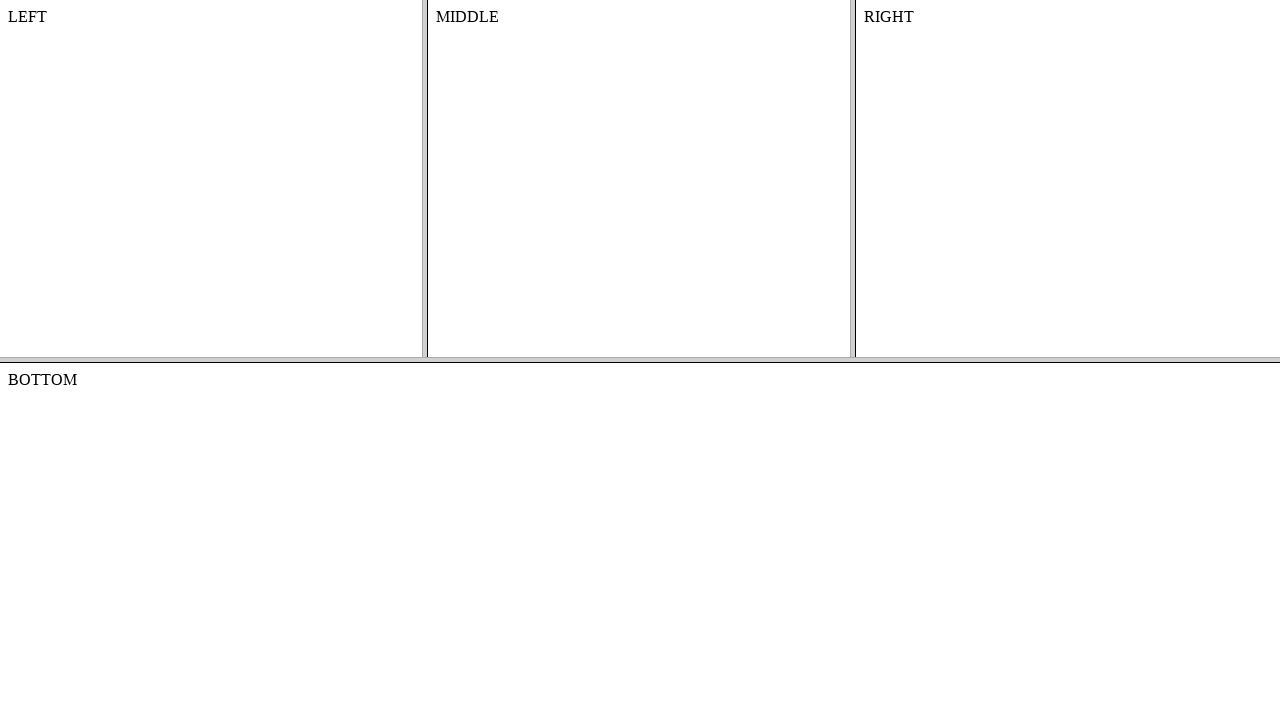

Waited for frames page to load
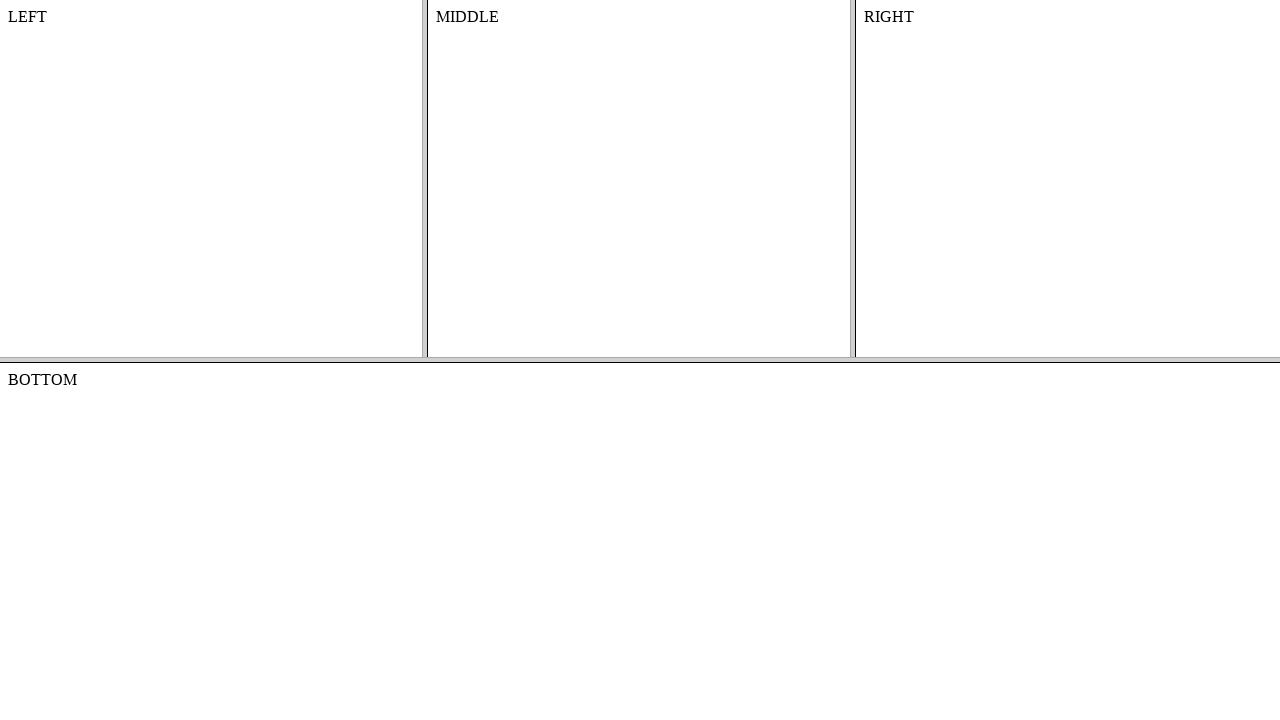

Retrieved the top frame
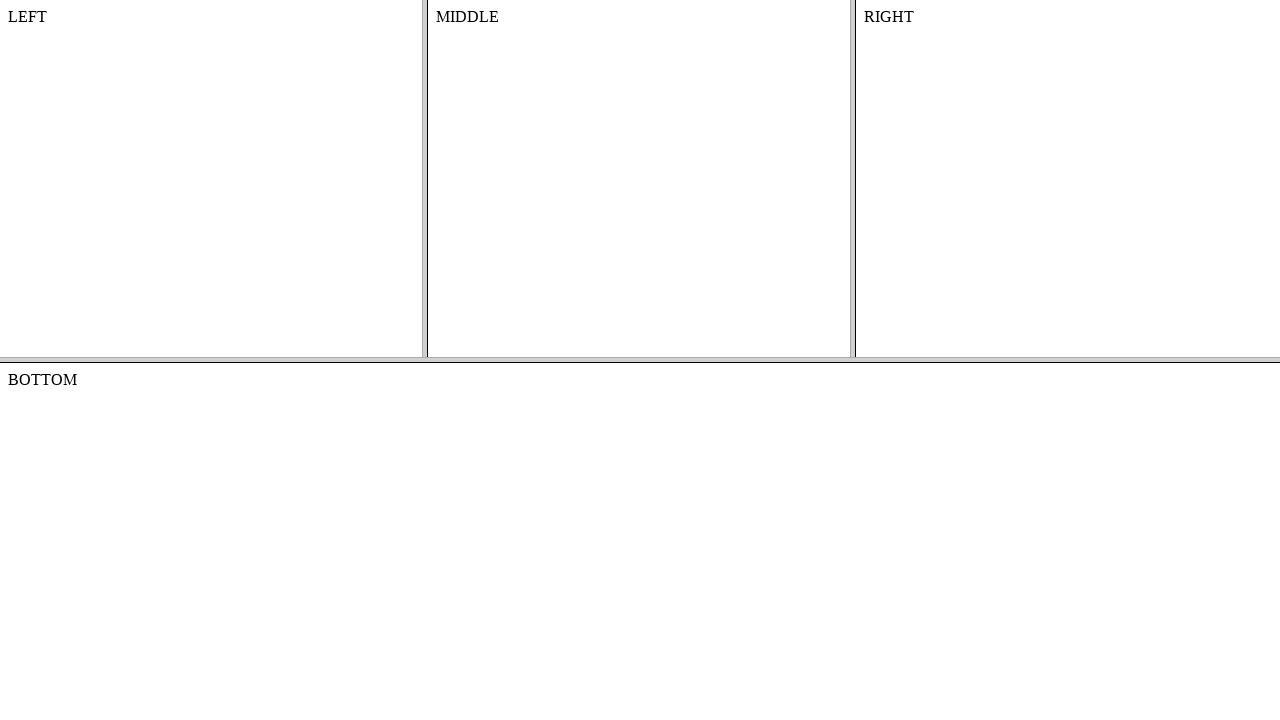

Switched to the middle frame within the top frame
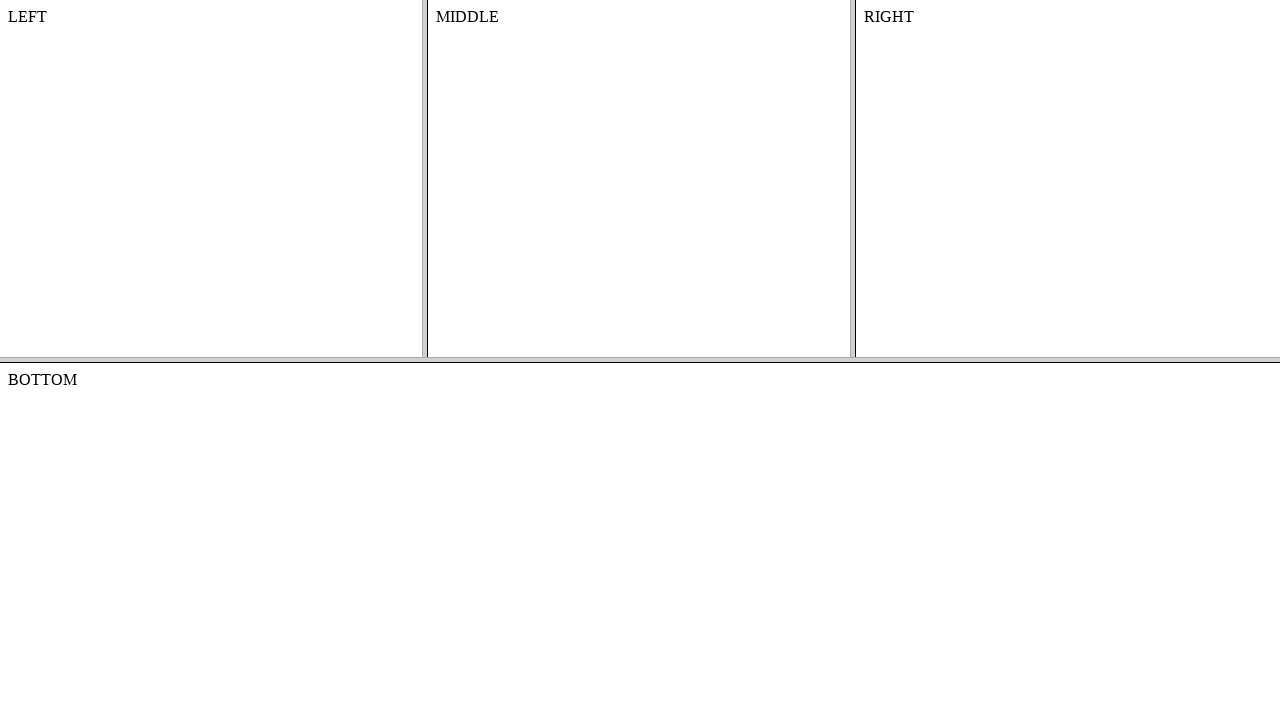

Retrieved text content from the middle frame
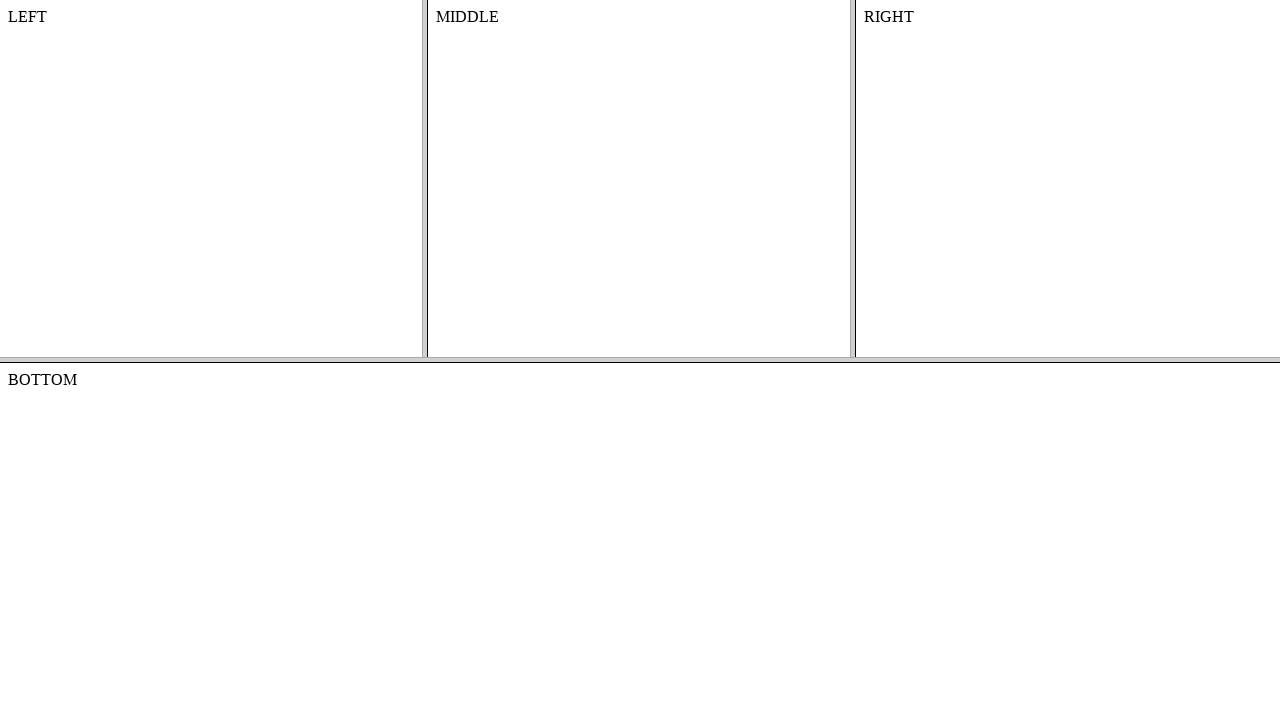

Printed content: MIDDLE
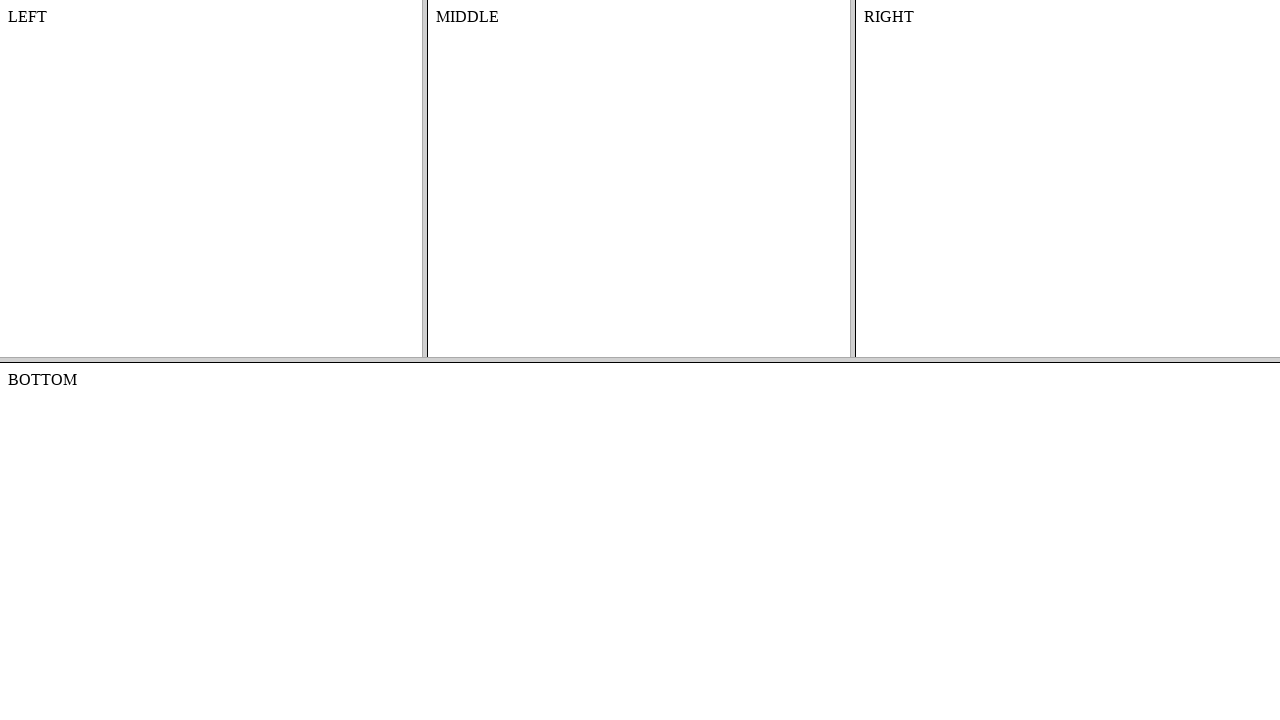

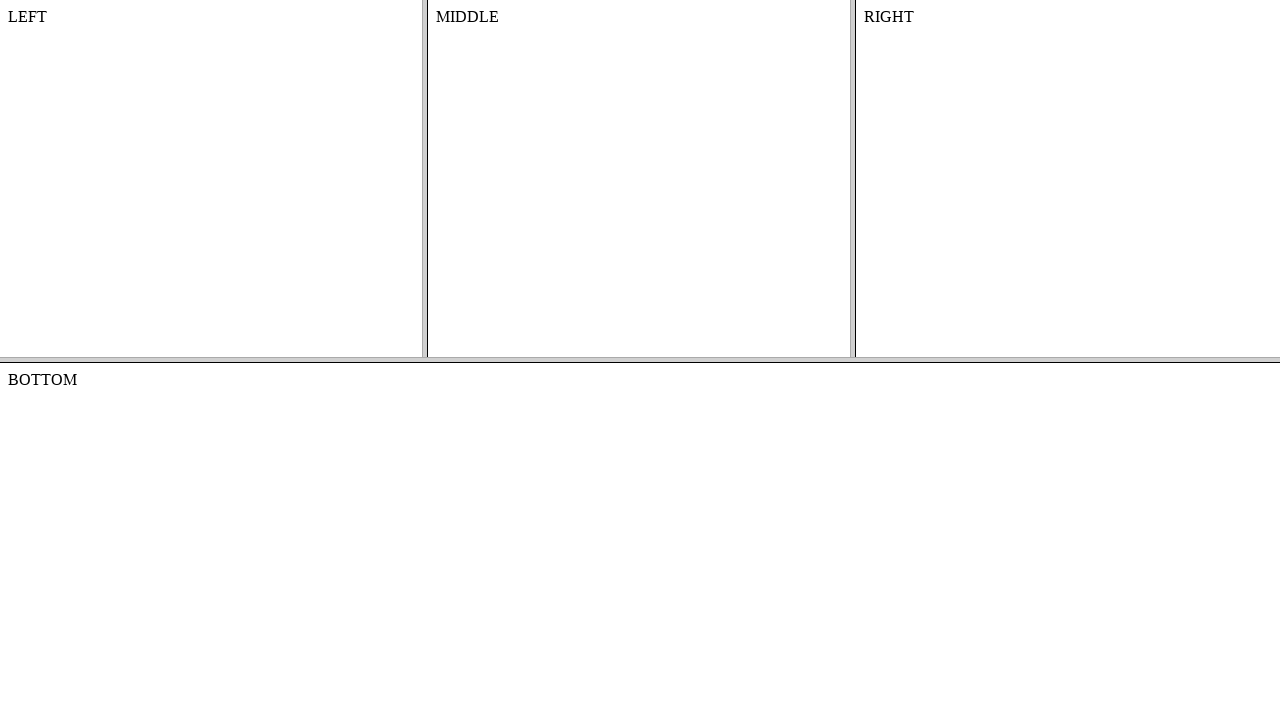